Tests removing a product from the cart on Swag Labs demo site

Starting URL: https://www.saucedemo.com/

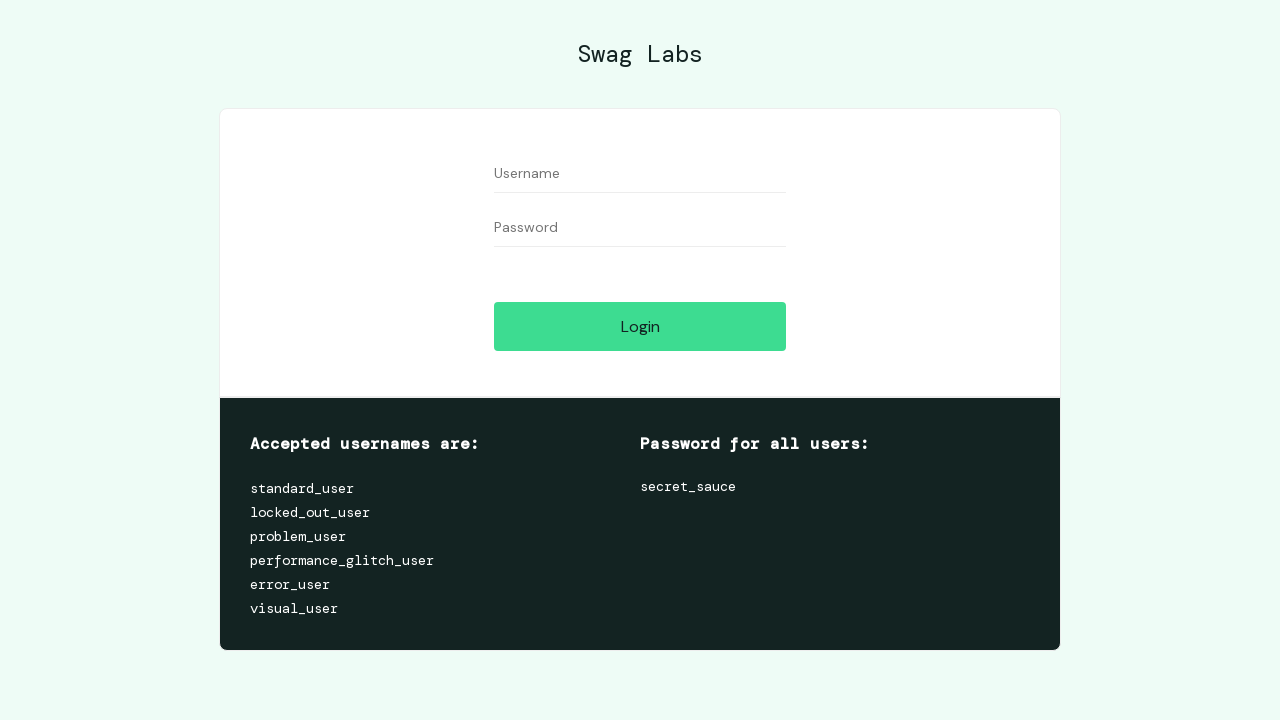

Filled username field with 'standard_user' on input[name='user-name']
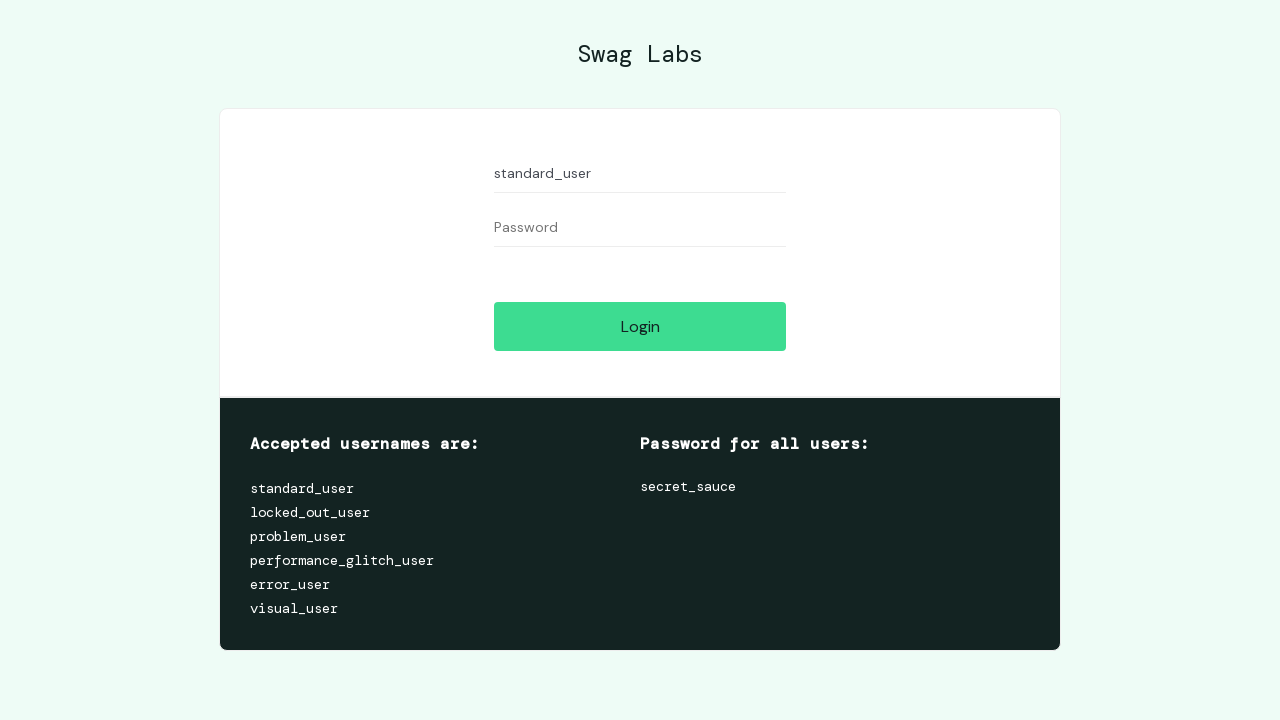

Filled password field with 'secret_sauce' on input[name='password']
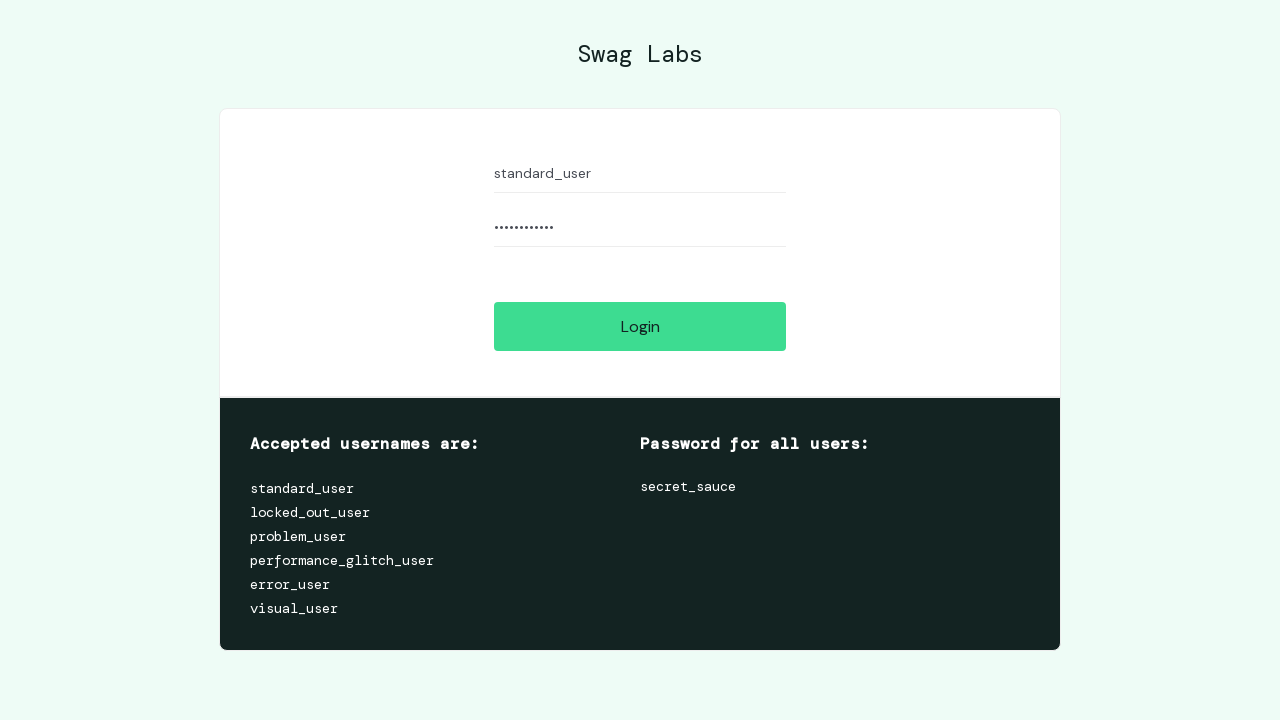

Clicked Login button at (640, 326) on [value='Login']
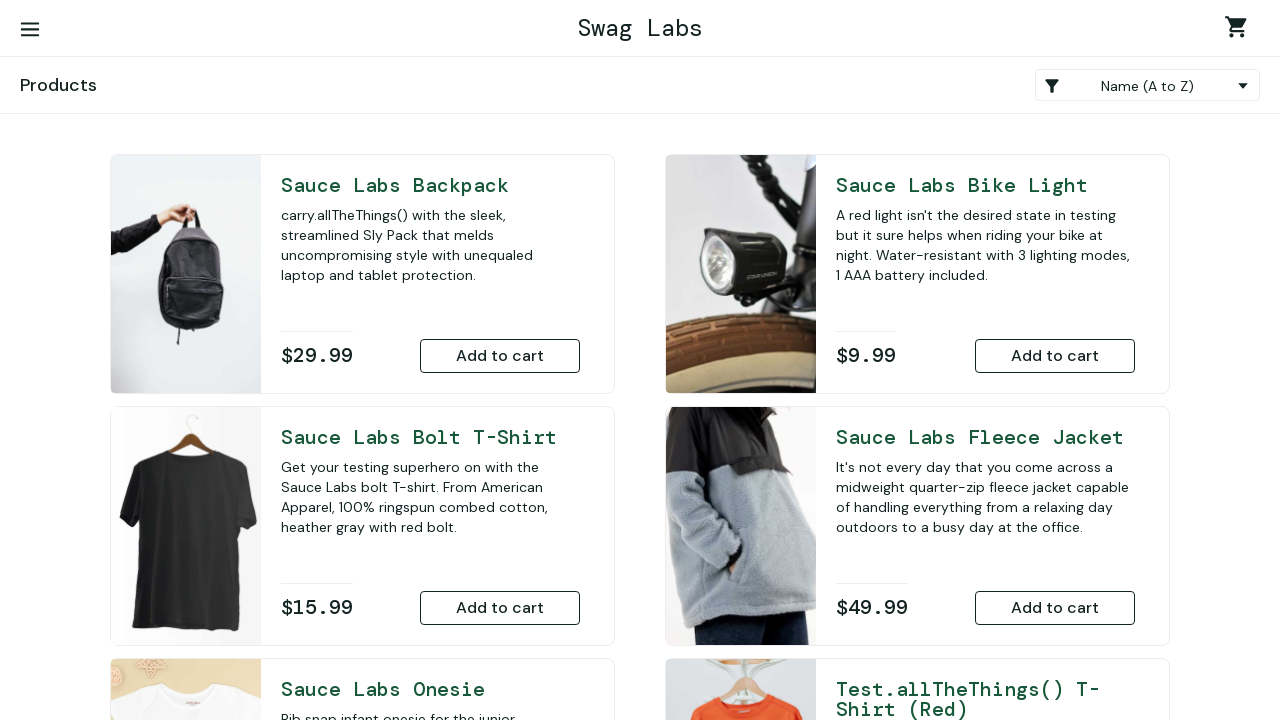

Clicked 'Add to Cart' button for Sauce Labs Bike Light at (1055, 356) on #add-to-cart-sauce-labs-bike-light
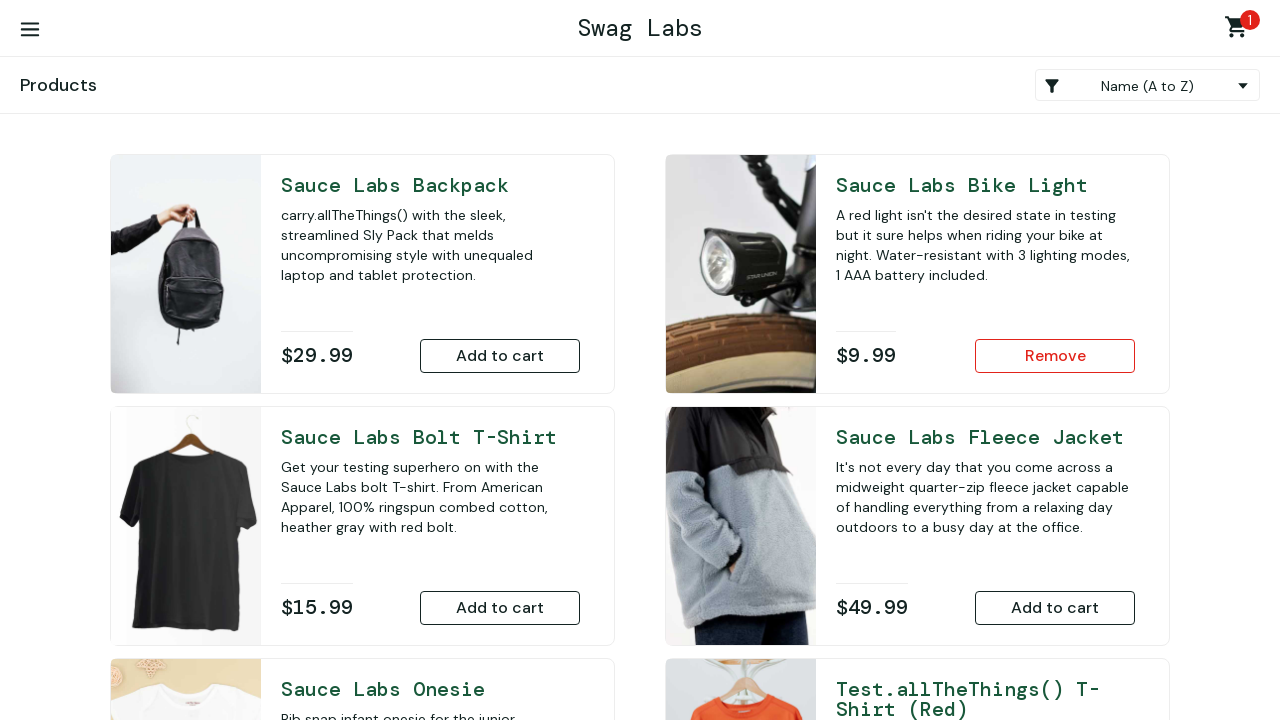

Clicked shopping cart link to navigate to cart page at (1240, 30) on [data-test='shopping-cart-link']
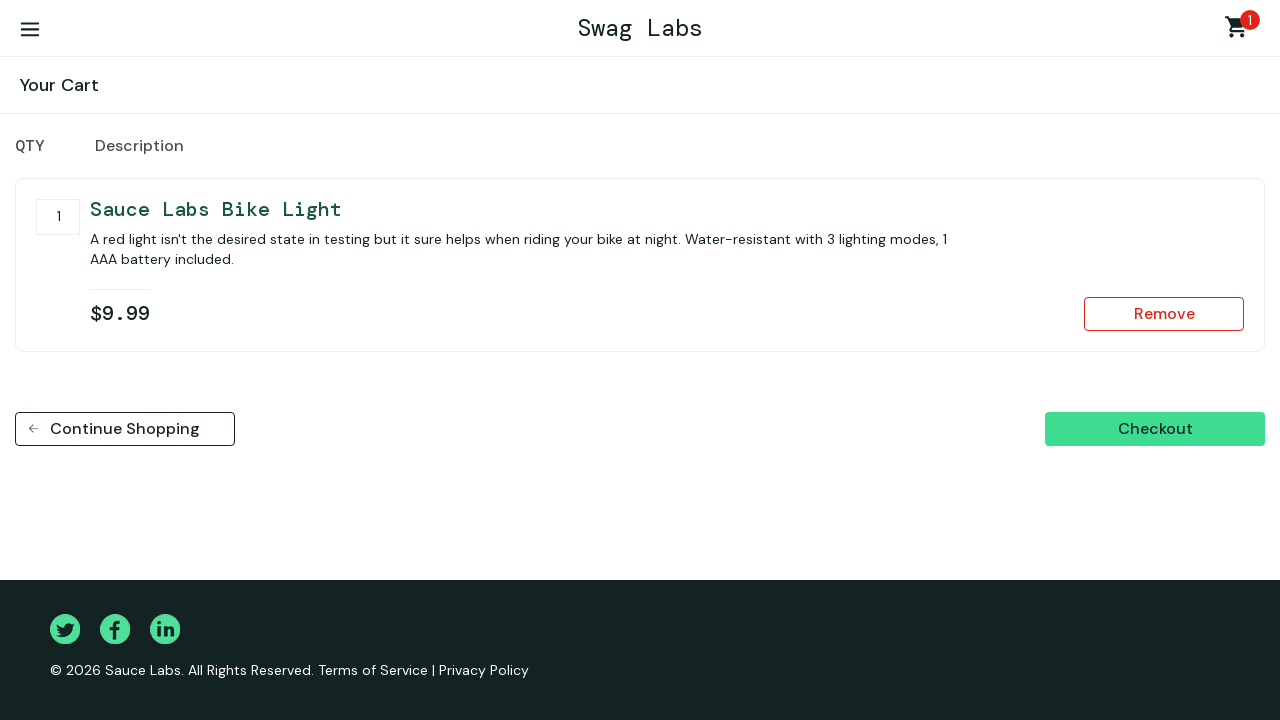

Clicked 'Remove' button for Sauce Labs Bike Light at (1164, 314) on #remove-sauce-labs-bike-light
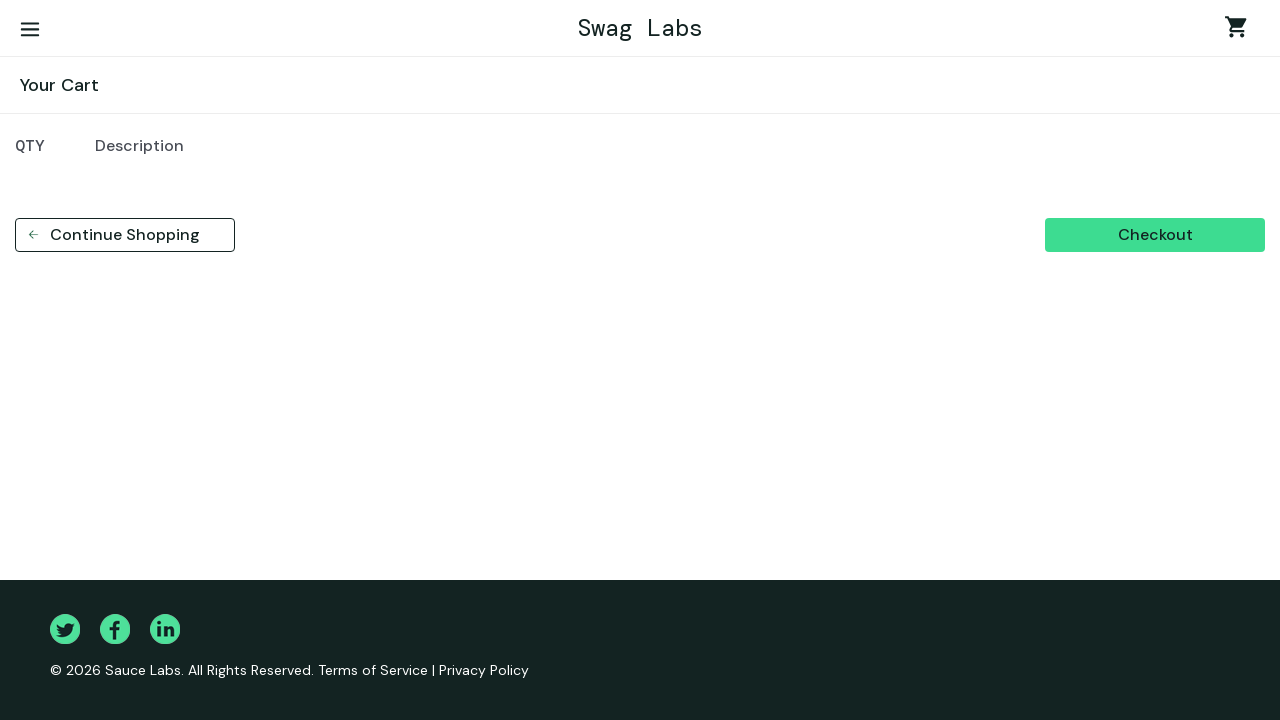

Verified that the product has been removed from cart (item element no longer exists)
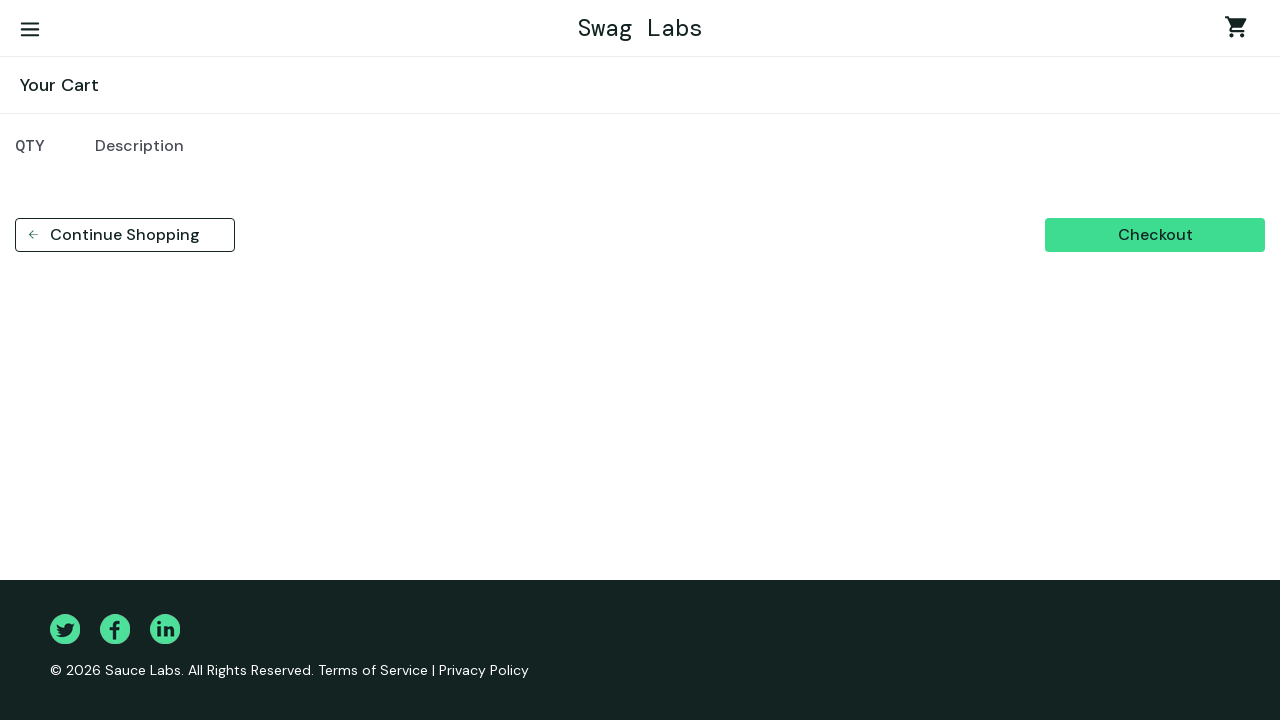

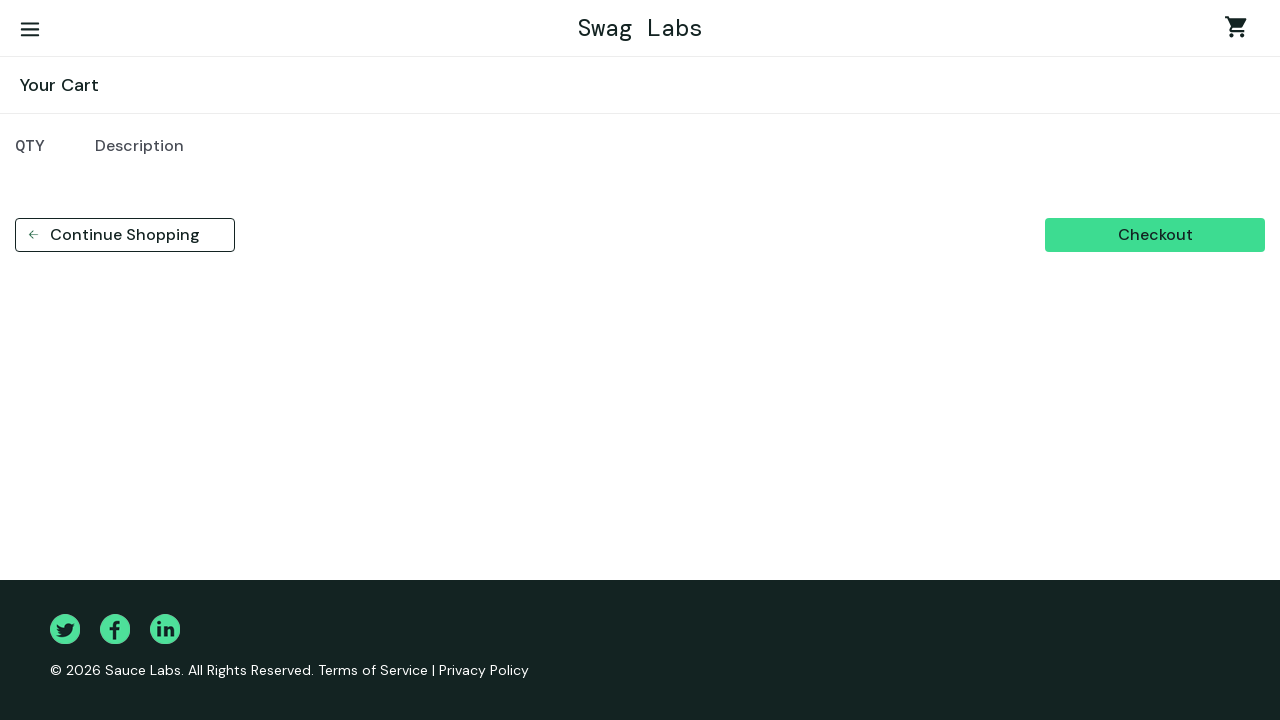